Tests the Address Book Demo application by verifying the page title and clicking the "Add contact" button after waiting for it to become visible.

Starting URL: http://demo.vaadin.com/AddressBook/

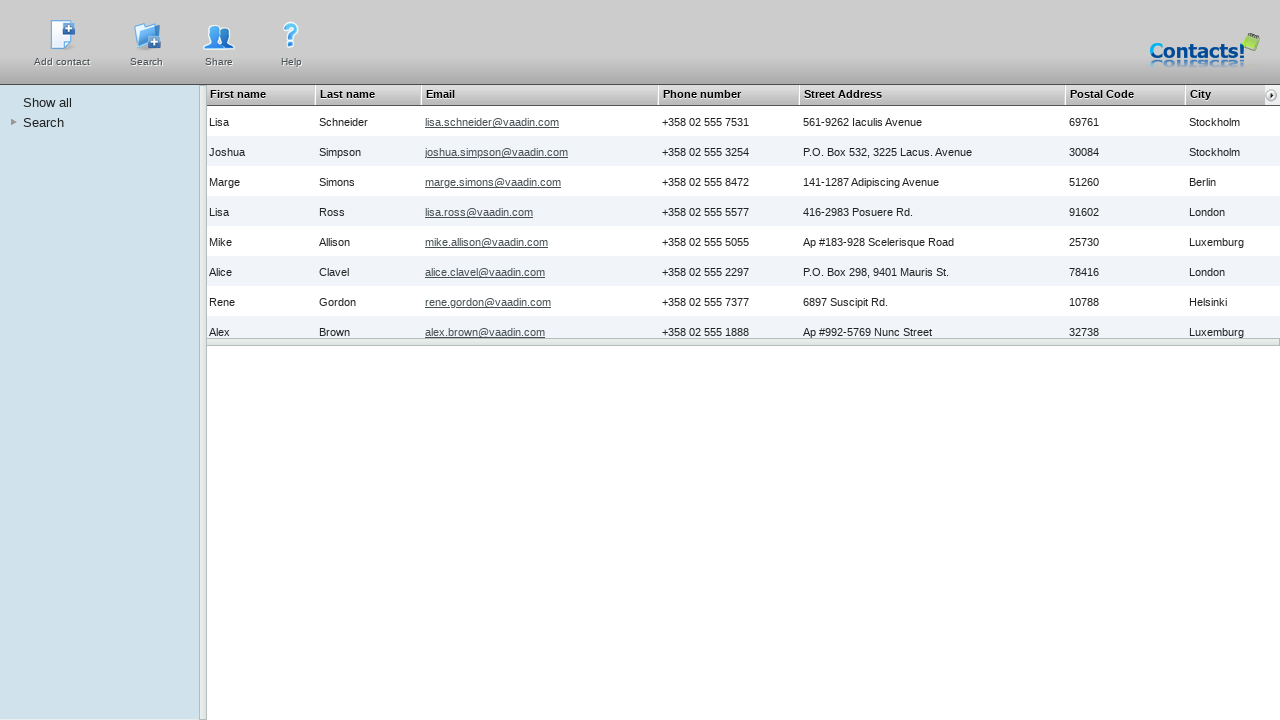

Verified page title is 'Address Book Demo application'
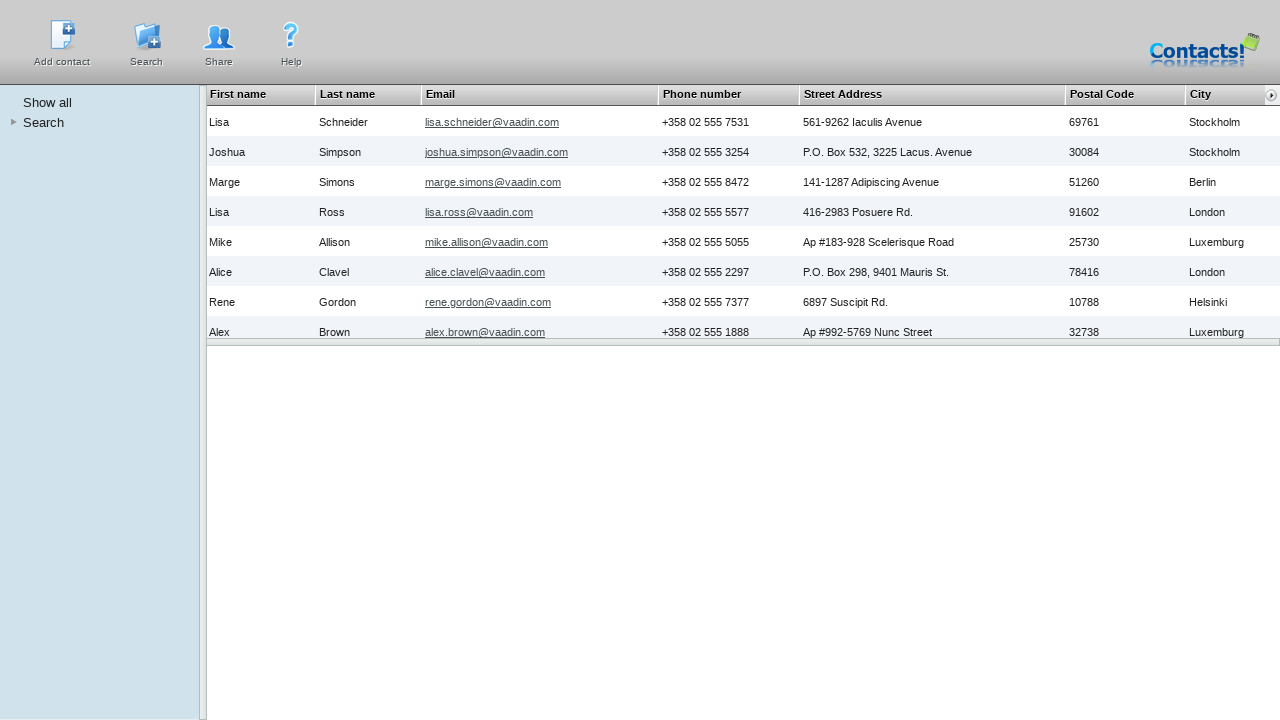

Waited for 'Add contact' button to become visible
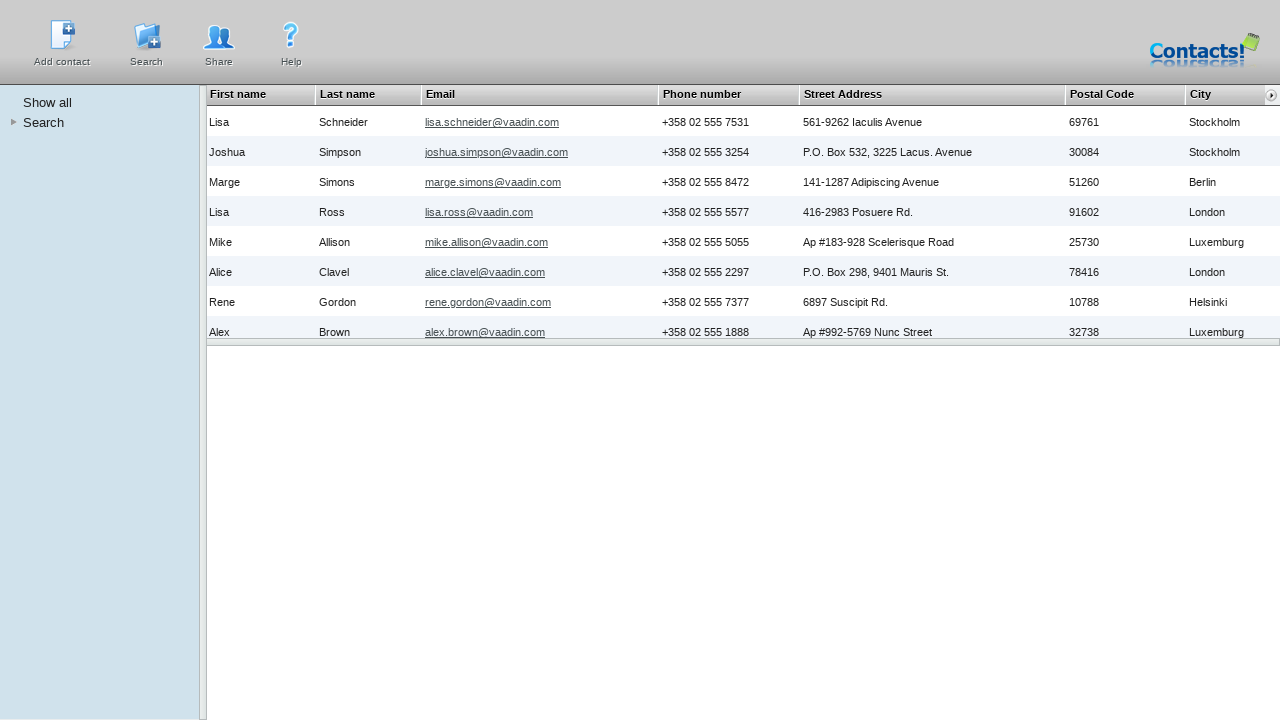

Clicked 'Add contact' button at (62, 62) on xpath=//*[text()='Add contact']
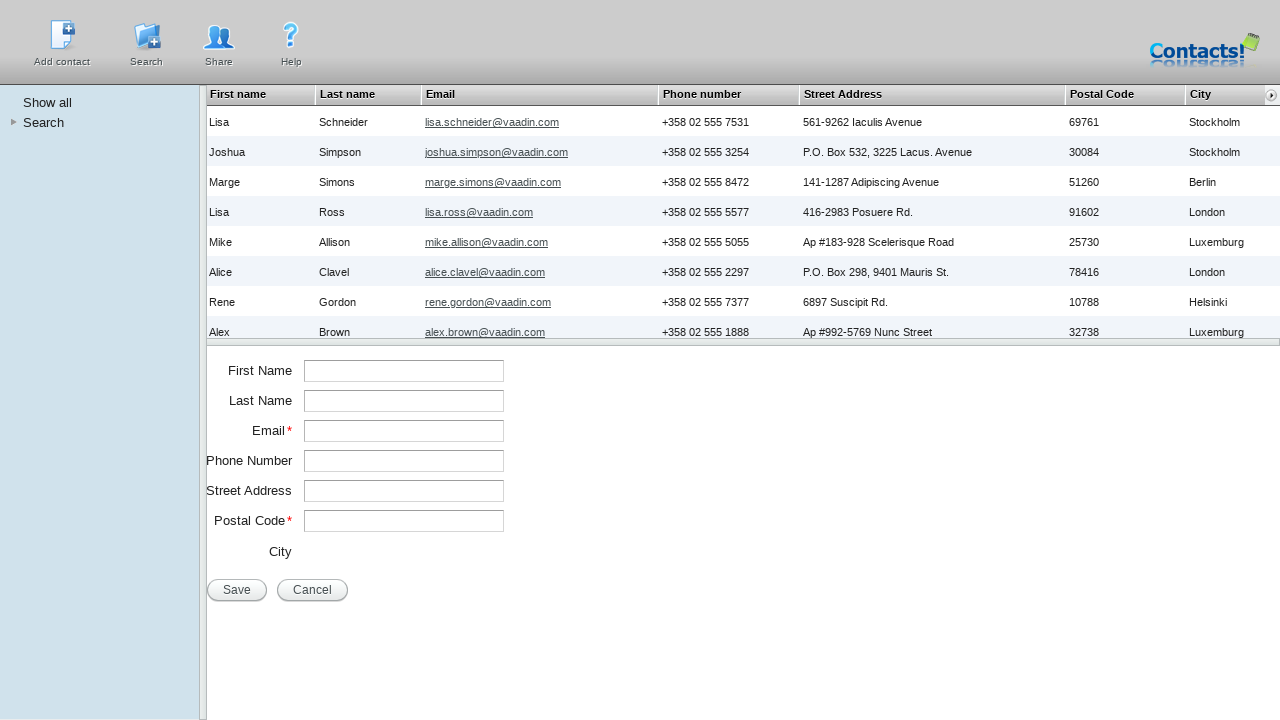

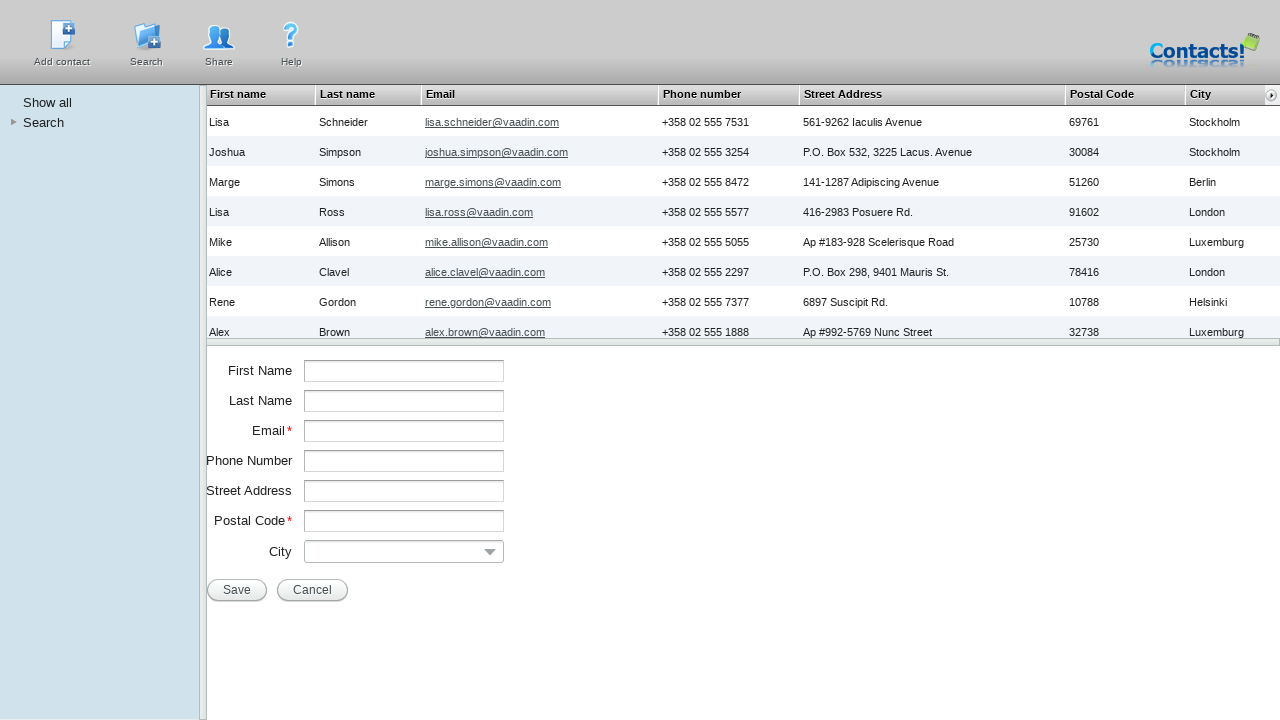